Navigates to an e-commerce site and adds specific vegetables (Cucumber, Brocolli, Beetroot) to the shopping cart by finding them in the product list and clicking their Add to Cart buttons

Starting URL: https://rahulshettyacademy.com/seleniumPractise/

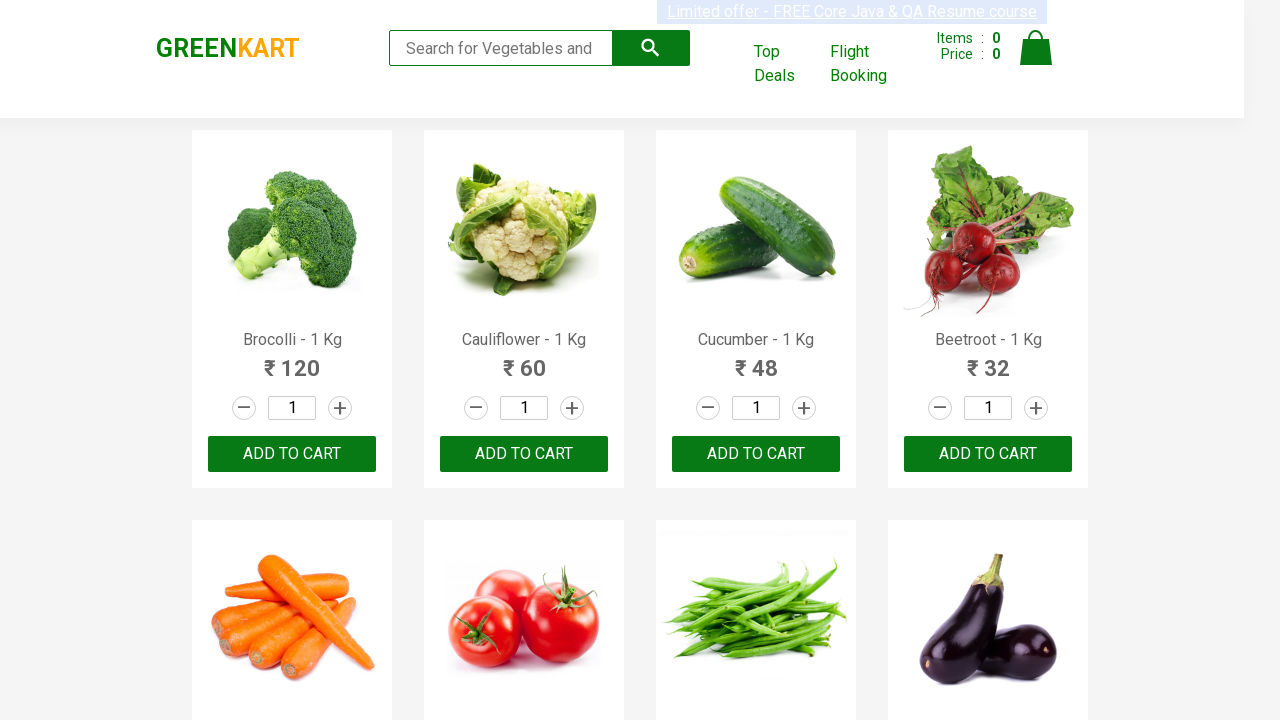

Waited for product list to load
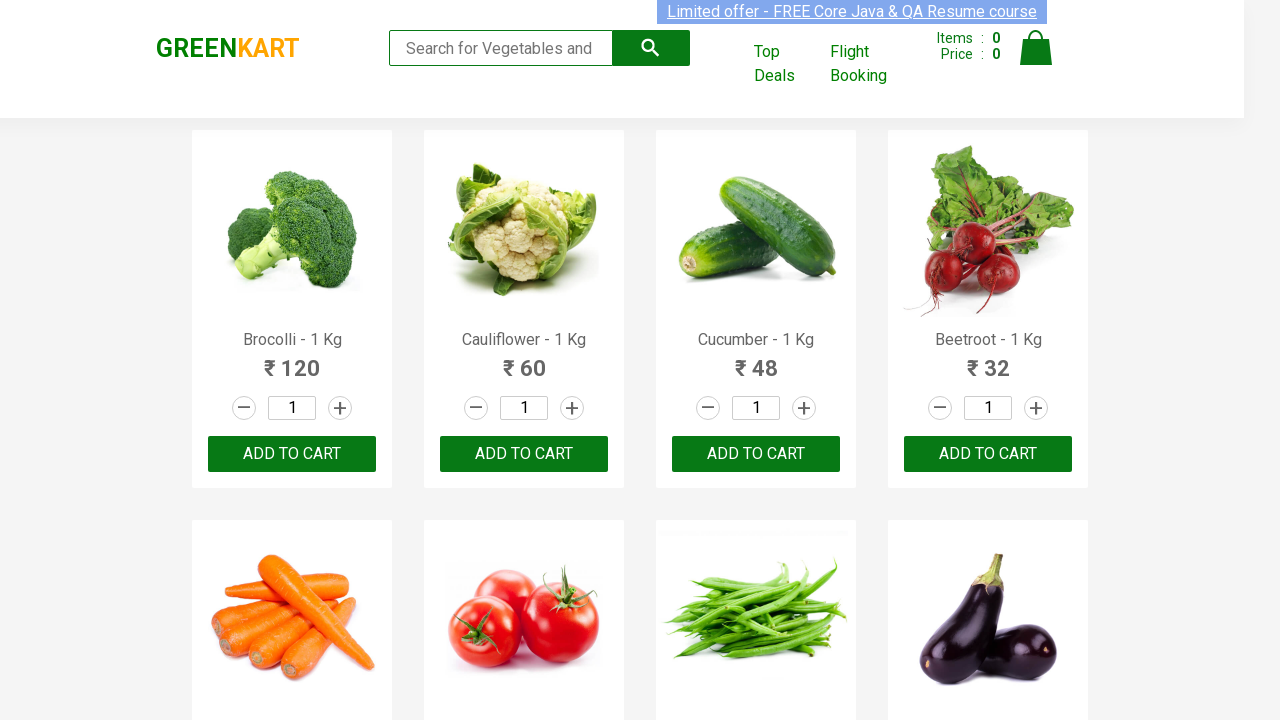

Retrieved all product elements from the page
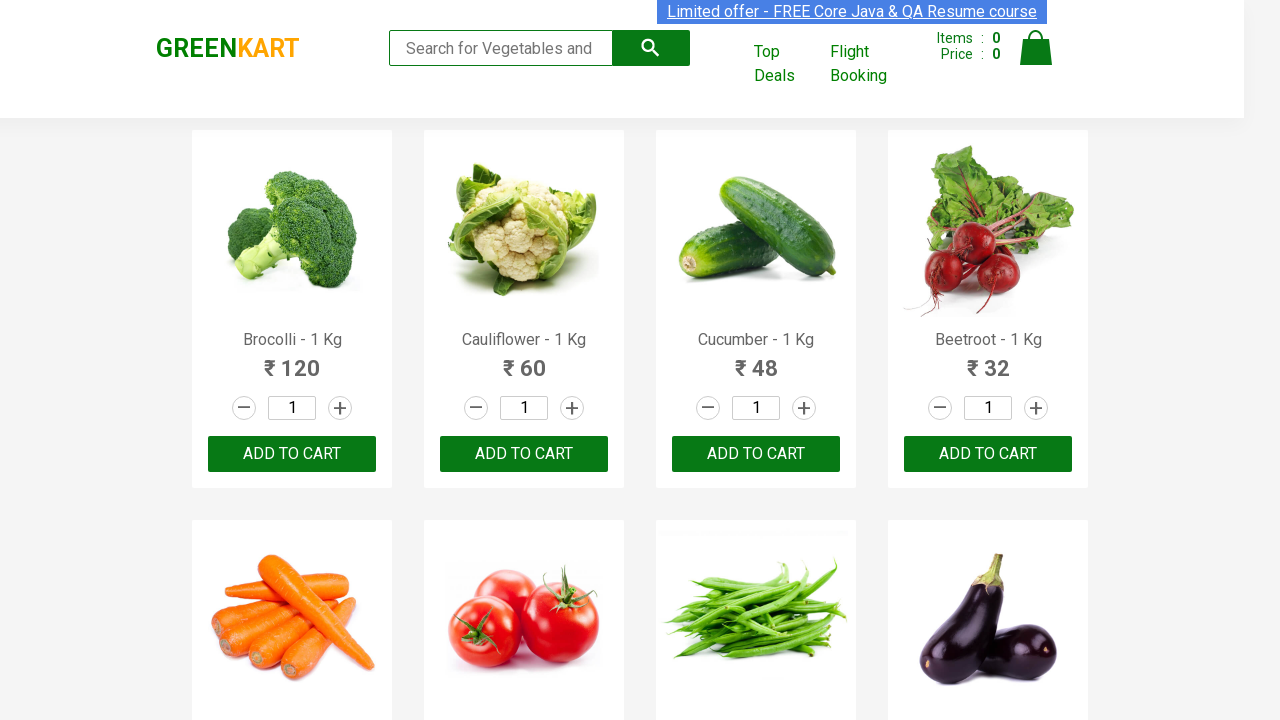

Added Brocolli to shopping cart at (292, 454) on xpath=//div[@class='product-action']/button >> nth=0
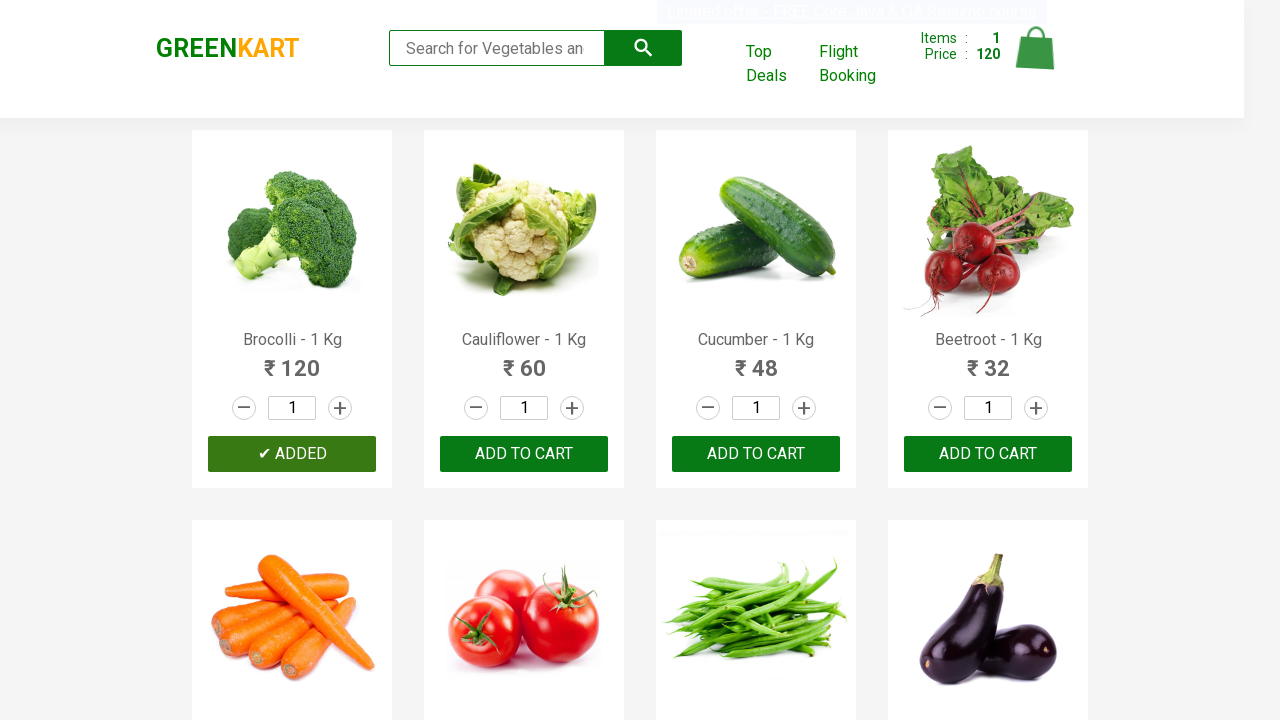

Added Cucumber to shopping cart at (756, 454) on xpath=//div[@class='product-action']/button >> nth=2
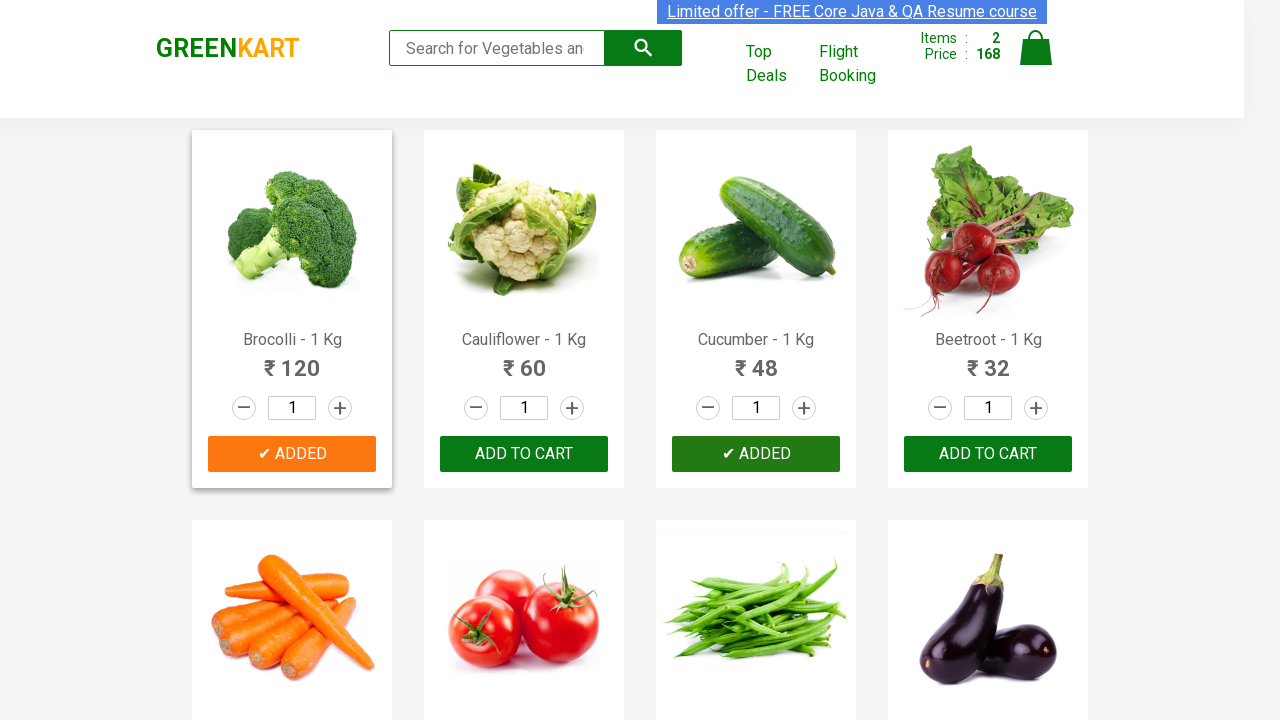

Added Beetroot to shopping cart at (988, 454) on xpath=//div[@class='product-action']/button >> nth=3
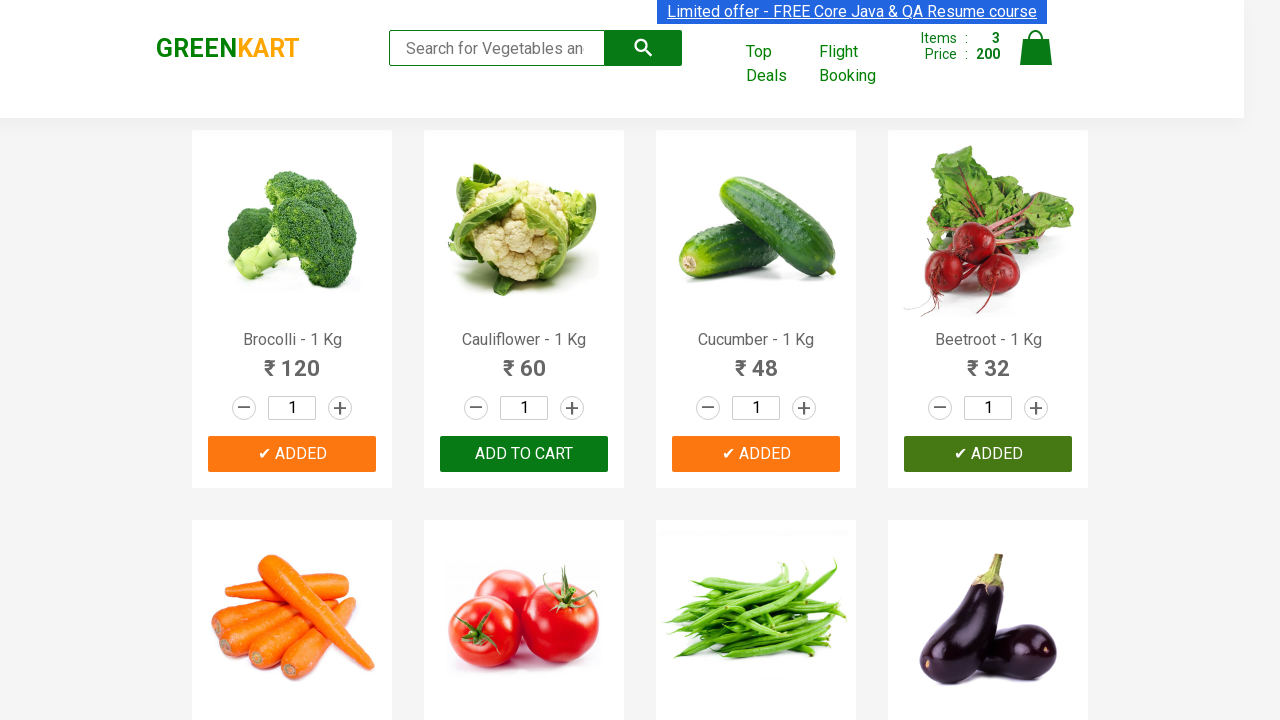

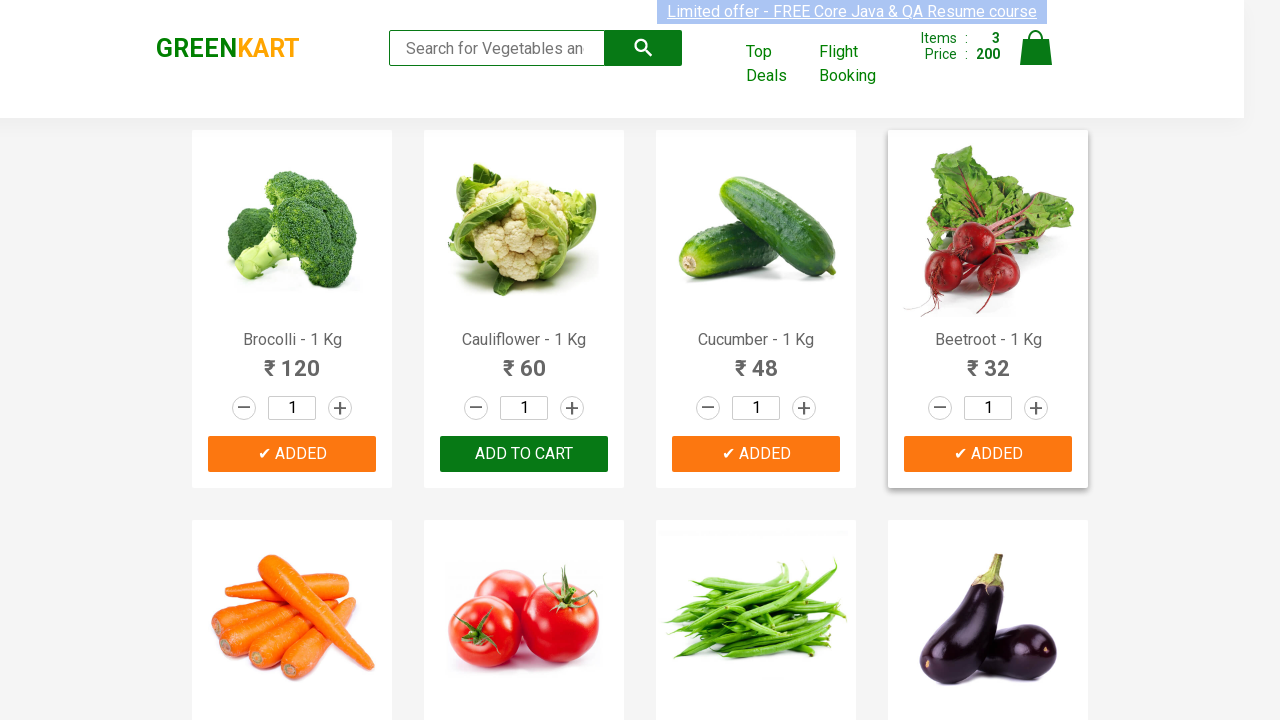